Tests that edits are cancelled when pressing Escape key

Starting URL: https://demo.playwright.dev/todomvc

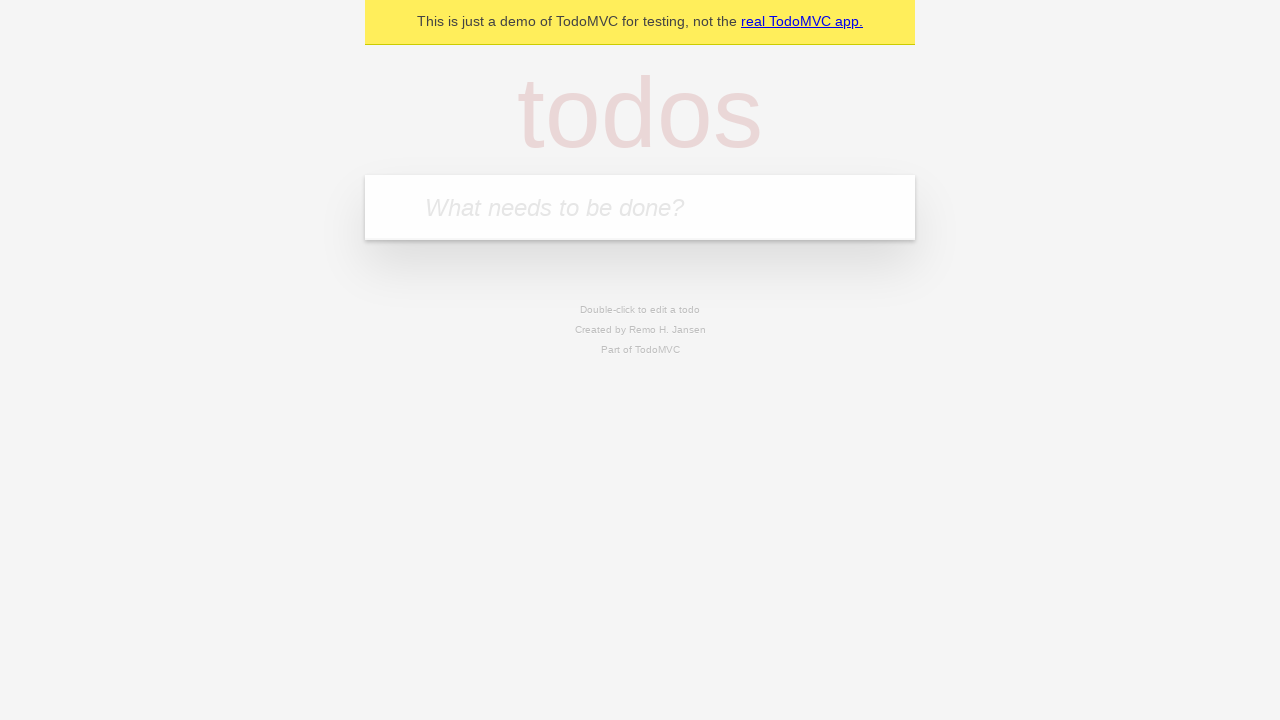

Filled first todo input with 'buy some cheese' on internal:attr=[placeholder="What needs to be done?"i]
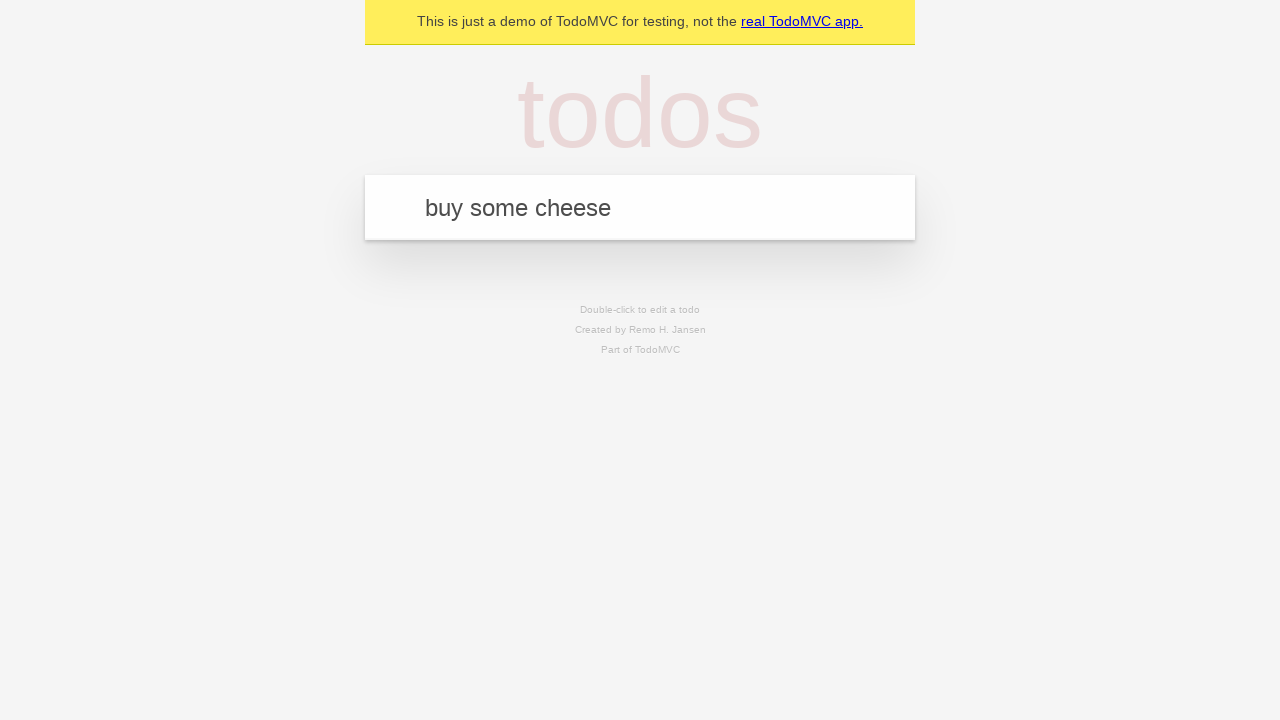

Pressed Enter to create first todo on internal:attr=[placeholder="What needs to be done?"i]
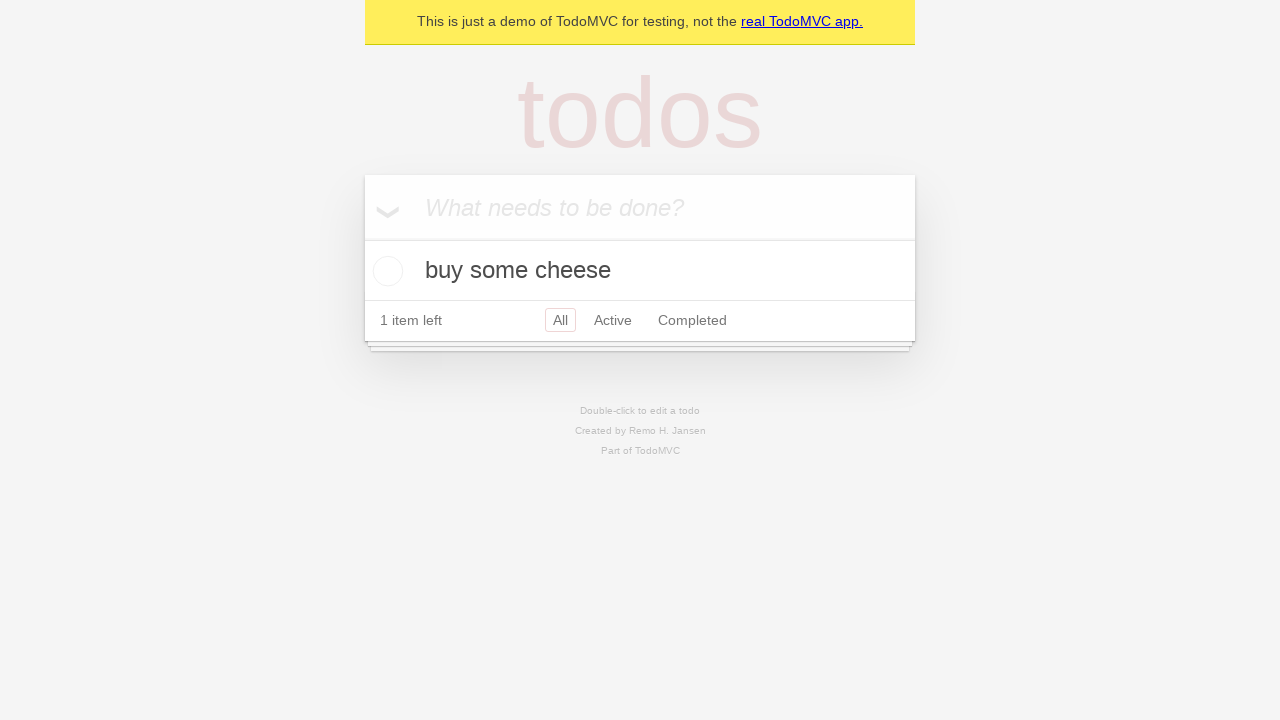

Filled second todo input with 'feed the cat' on internal:attr=[placeholder="What needs to be done?"i]
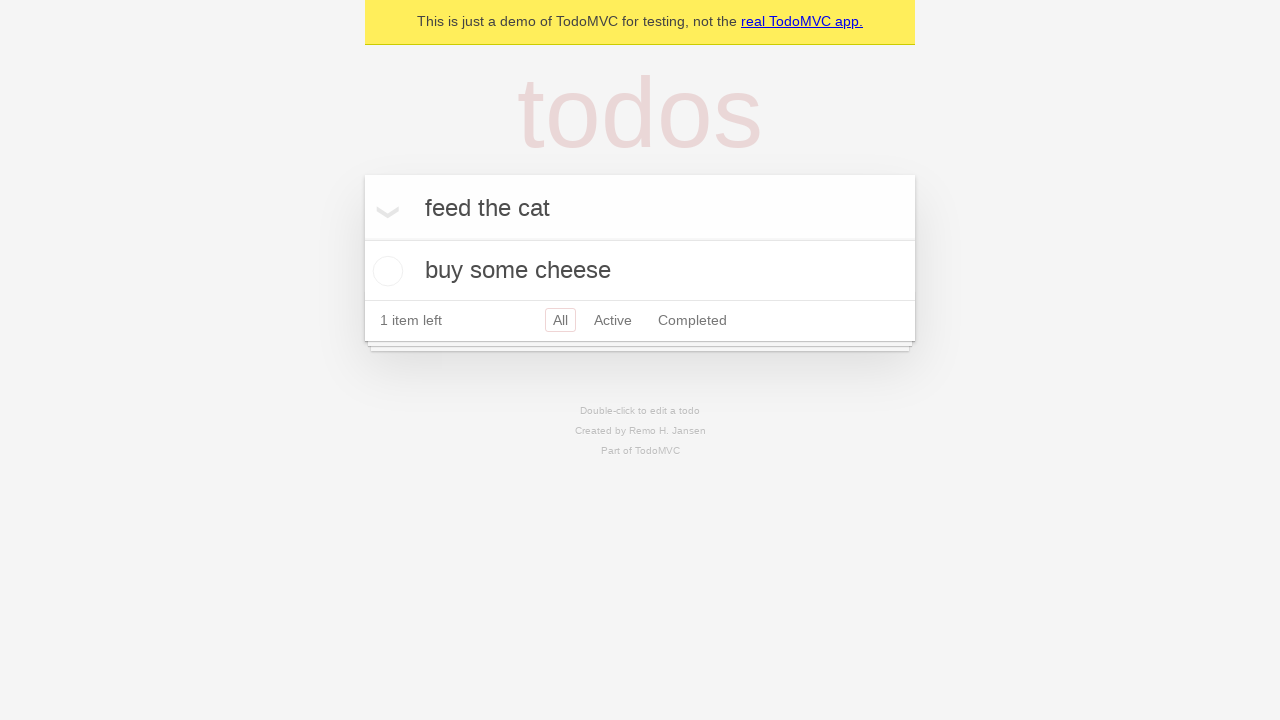

Pressed Enter to create second todo on internal:attr=[placeholder="What needs to be done?"i]
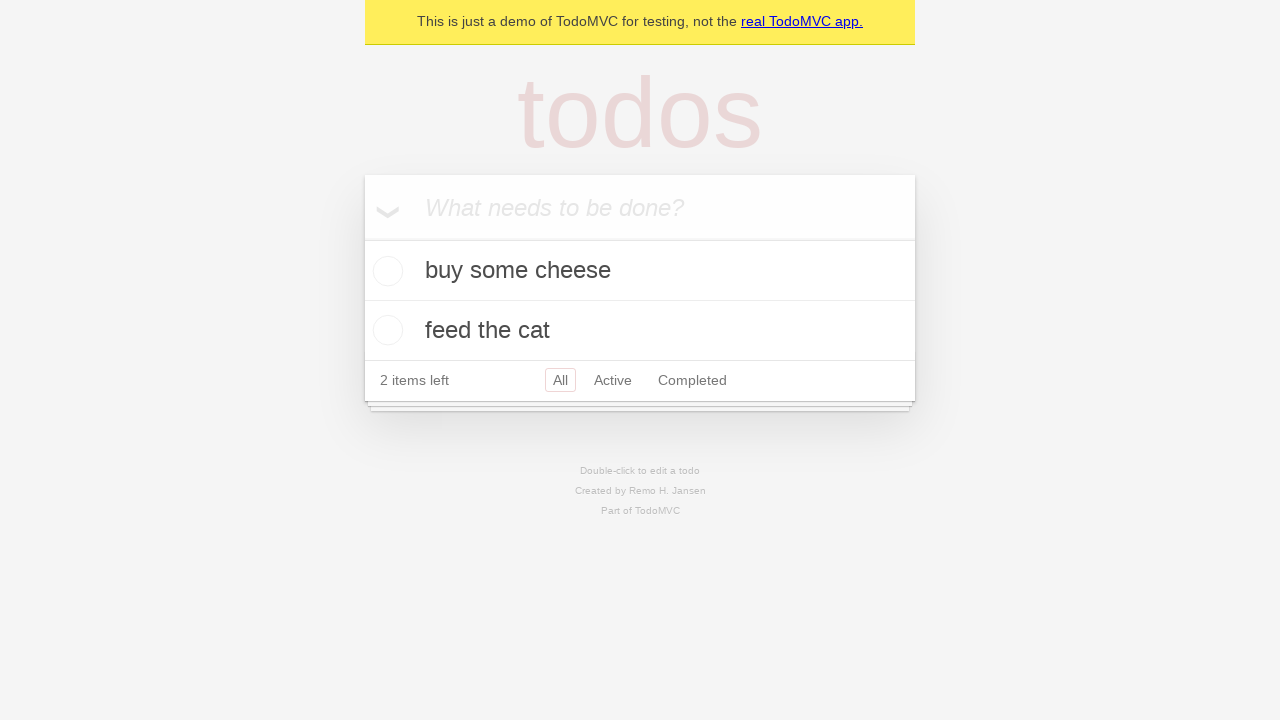

Filled third todo input with 'book a doctors appointment' on internal:attr=[placeholder="What needs to be done?"i]
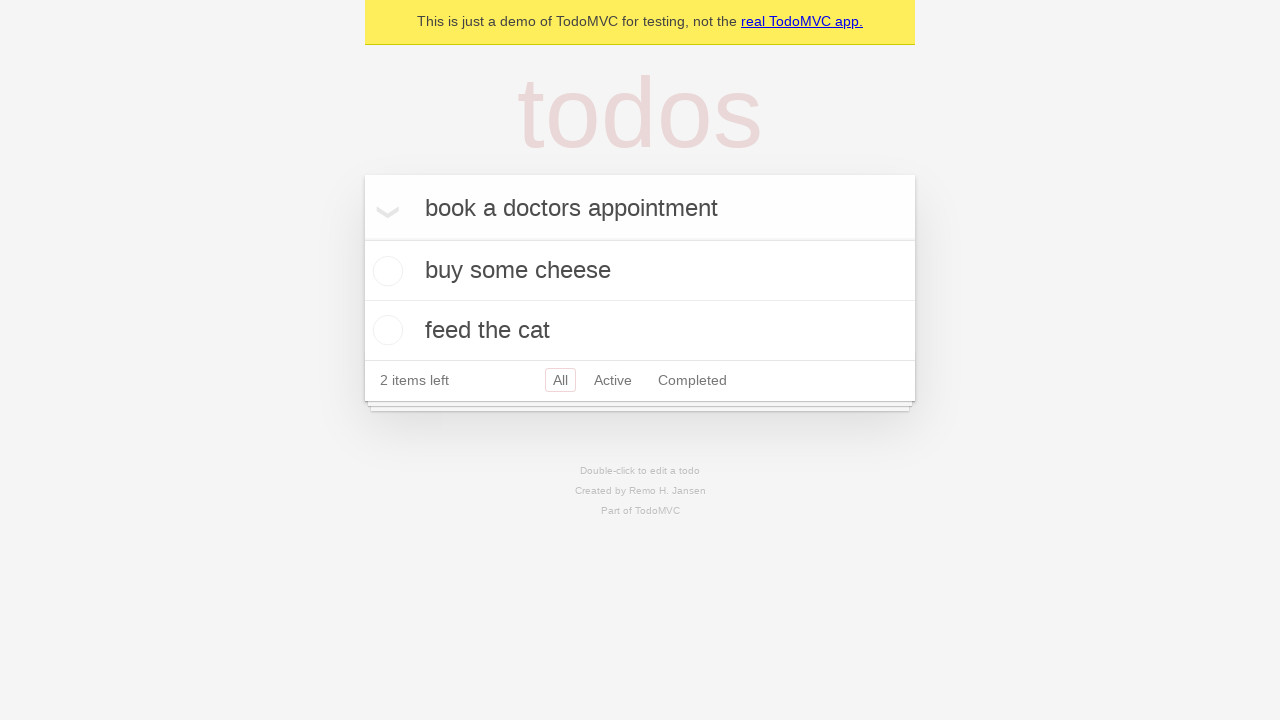

Pressed Enter to create third todo on internal:attr=[placeholder="What needs to be done?"i]
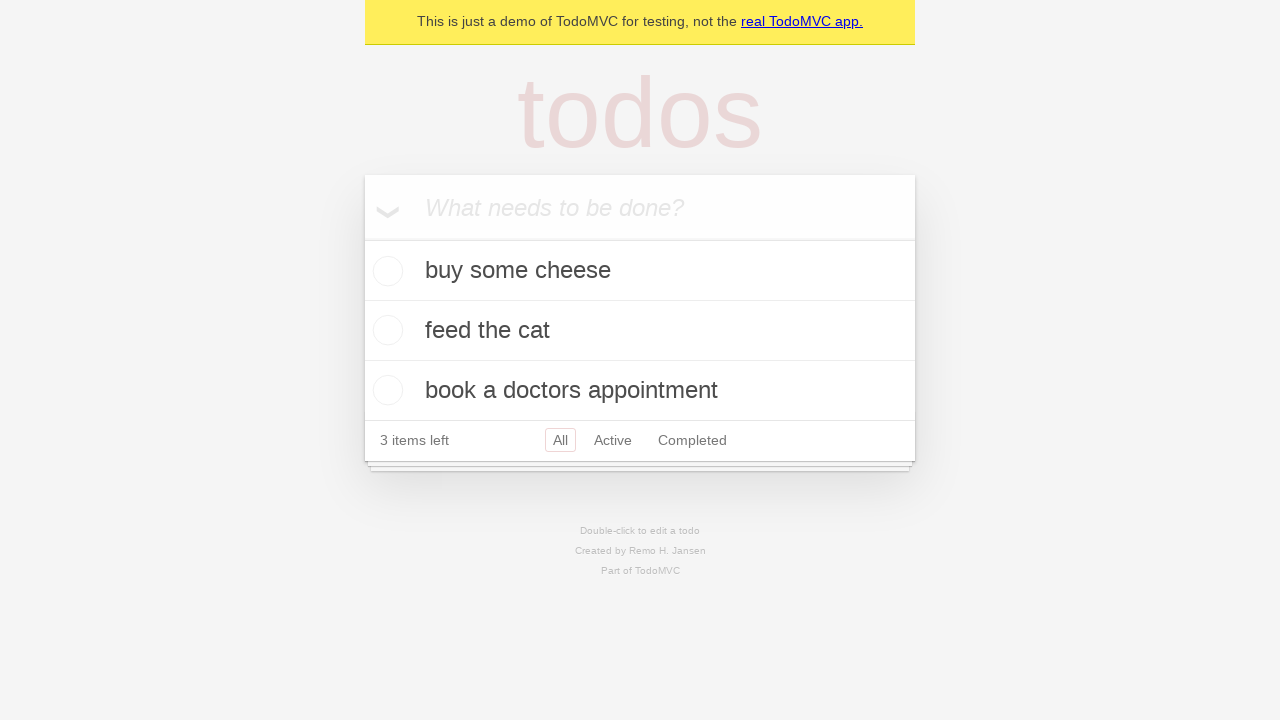

Double-clicked second todo item to enter edit mode at (640, 331) on internal:testid=[data-testid="todo-item"s] >> nth=1
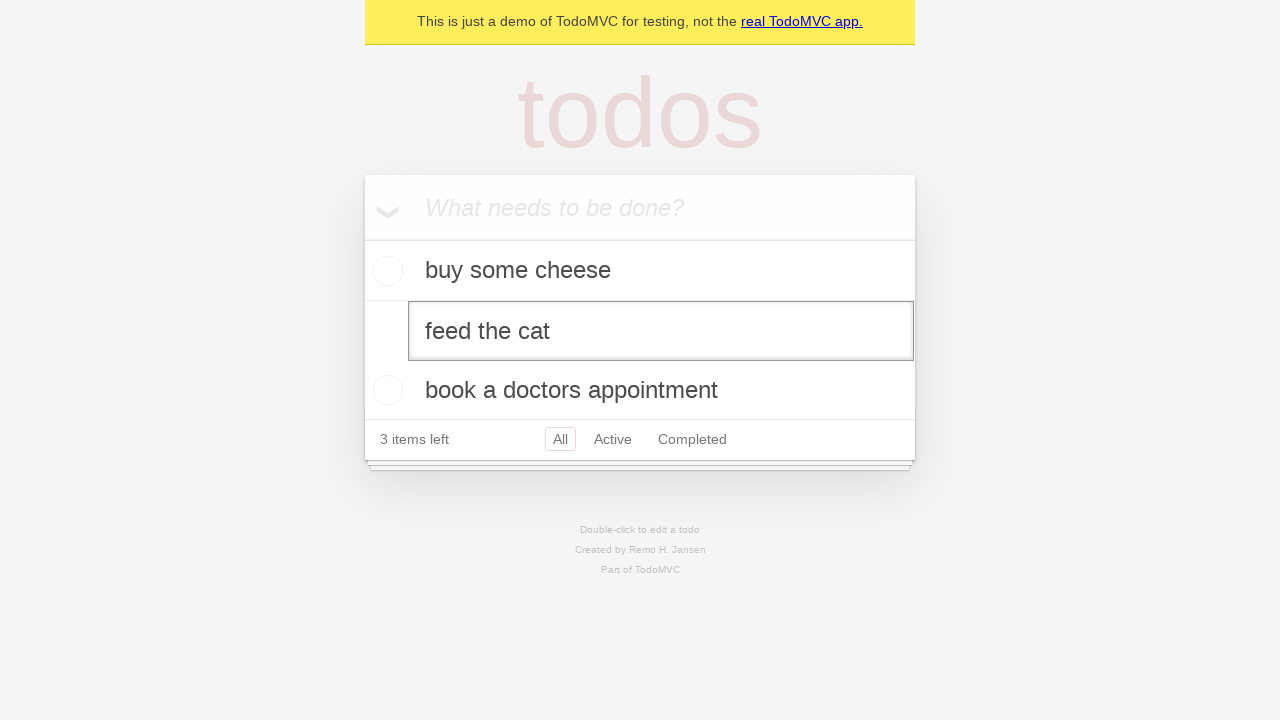

Filled edit textbox with 'buy some sausages' on internal:testid=[data-testid="todo-item"s] >> nth=1 >> internal:role=textbox[nam
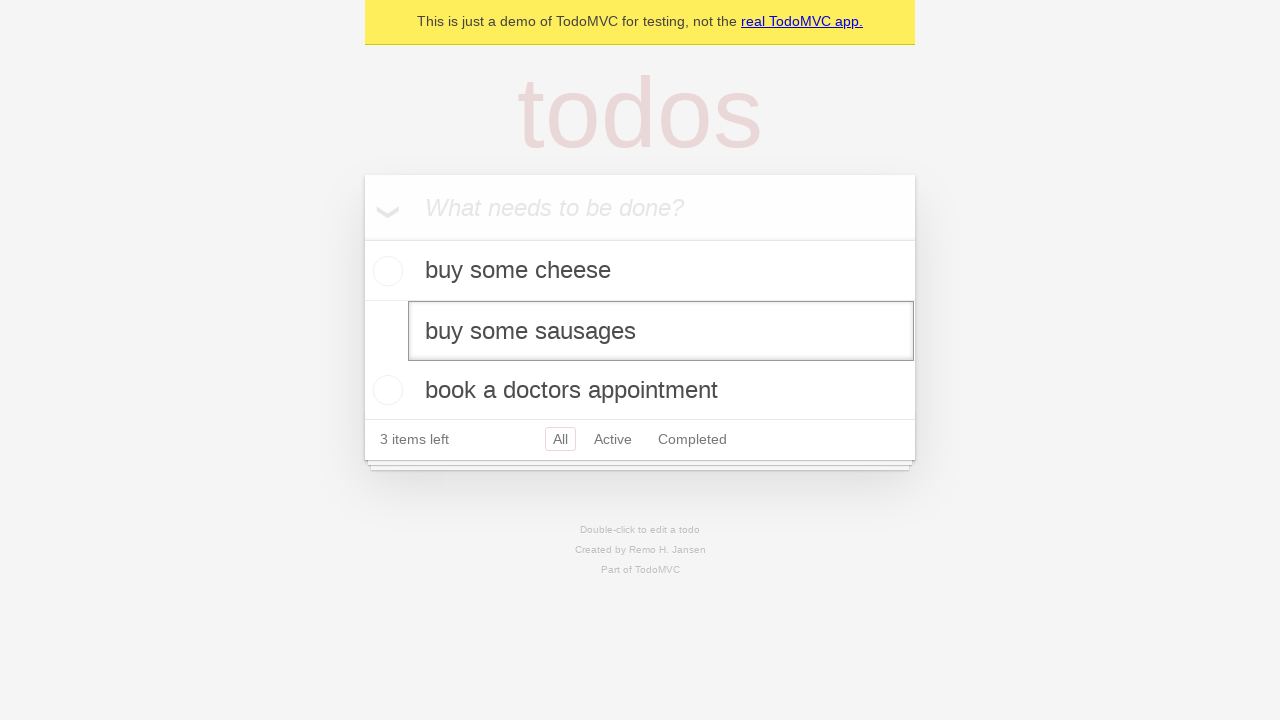

Pressed Escape key to cancel edit and verify todo reverts to original text on internal:testid=[data-testid="todo-item"s] >> nth=1 >> internal:role=textbox[nam
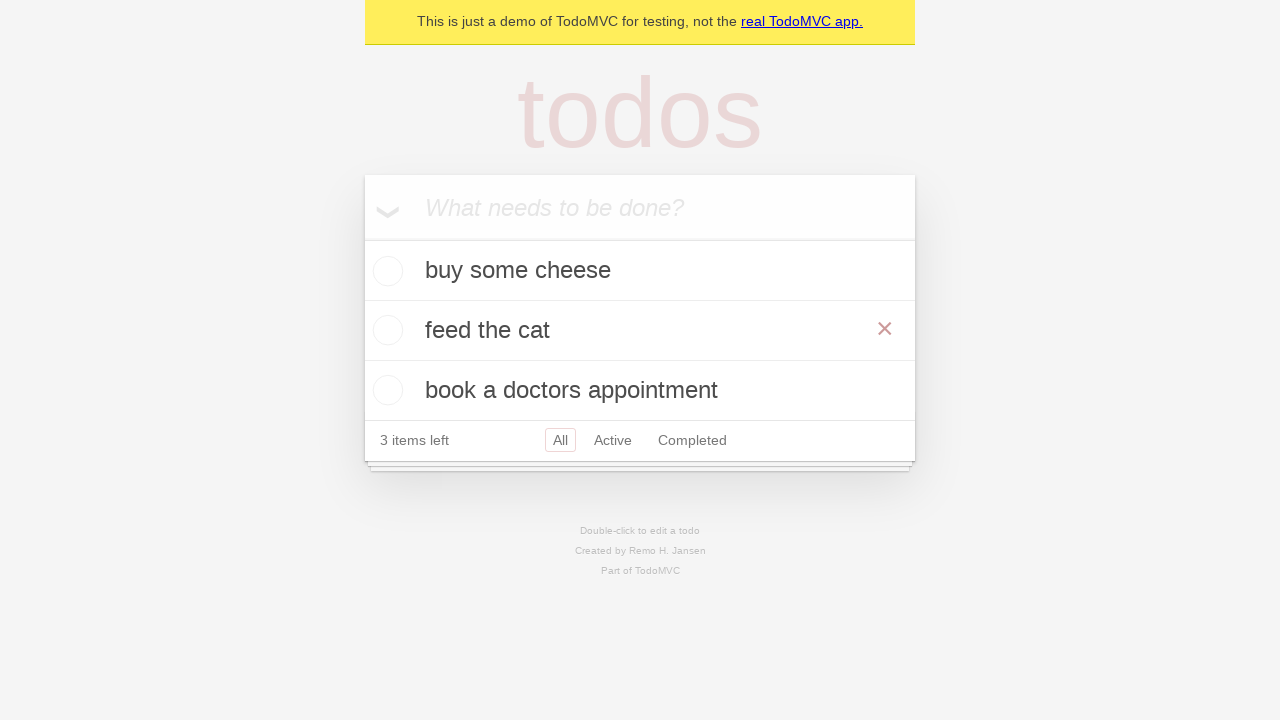

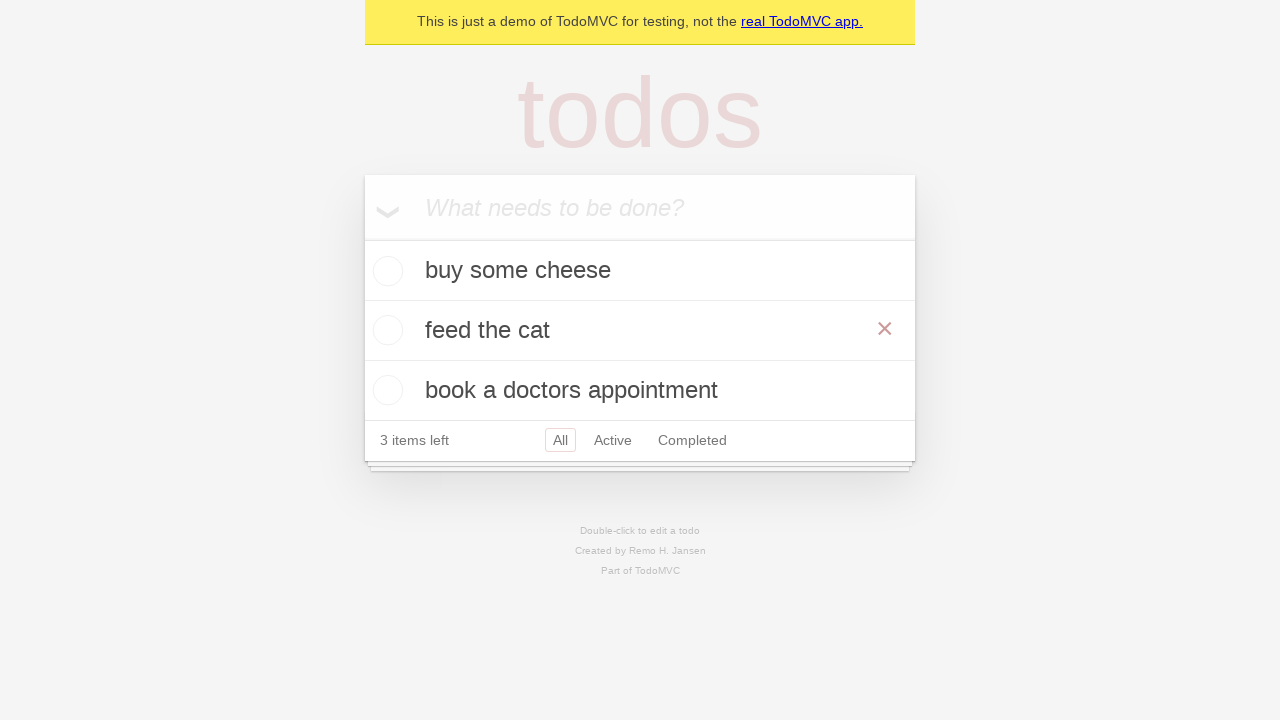